Tests modifying a link's target attribute using JavaScript and then clicking it to verify navigation

Starting URL: https://the-internet.herokuapp.com/windows

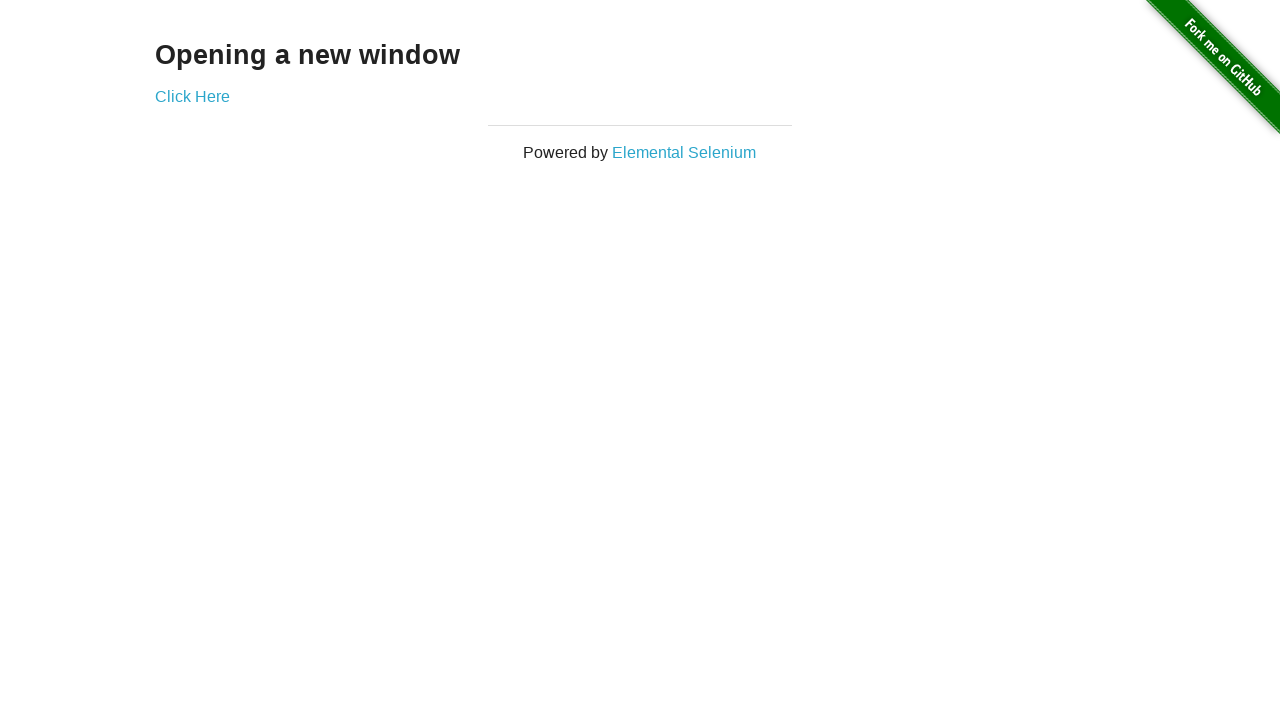

Located the 'Click Here' link element
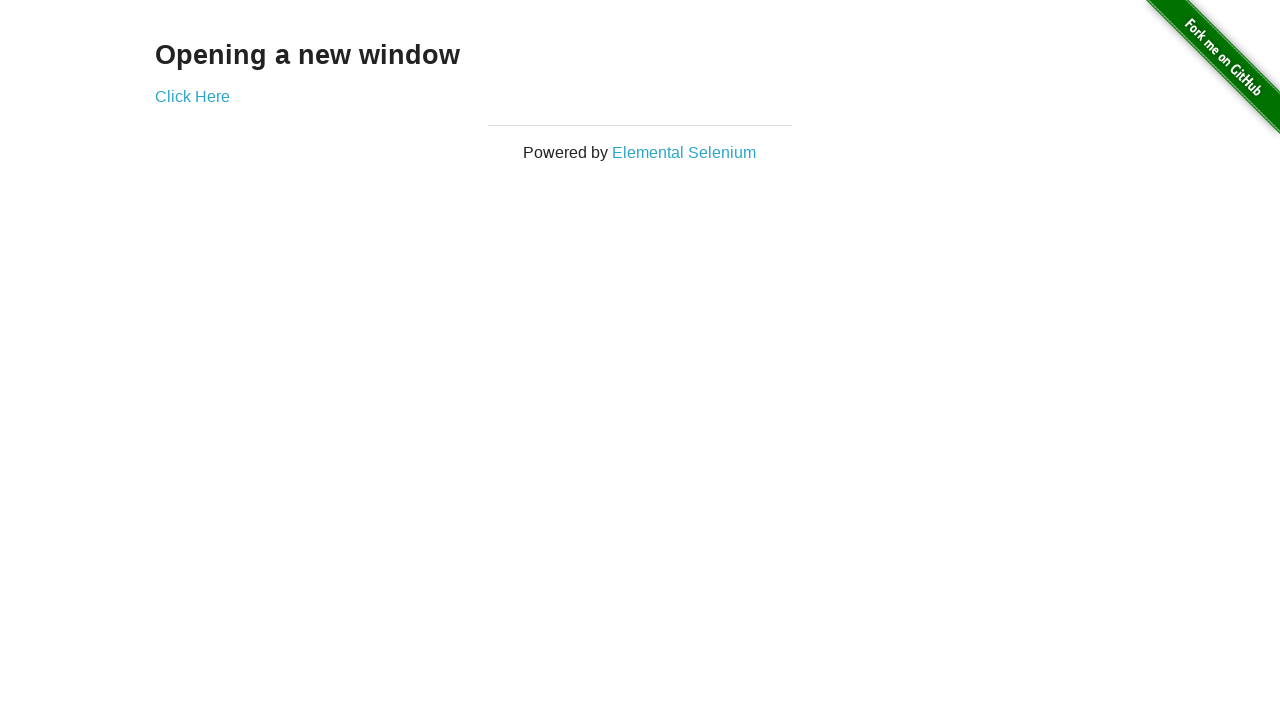

Modified link target attribute from _blank to _self using JavaScript
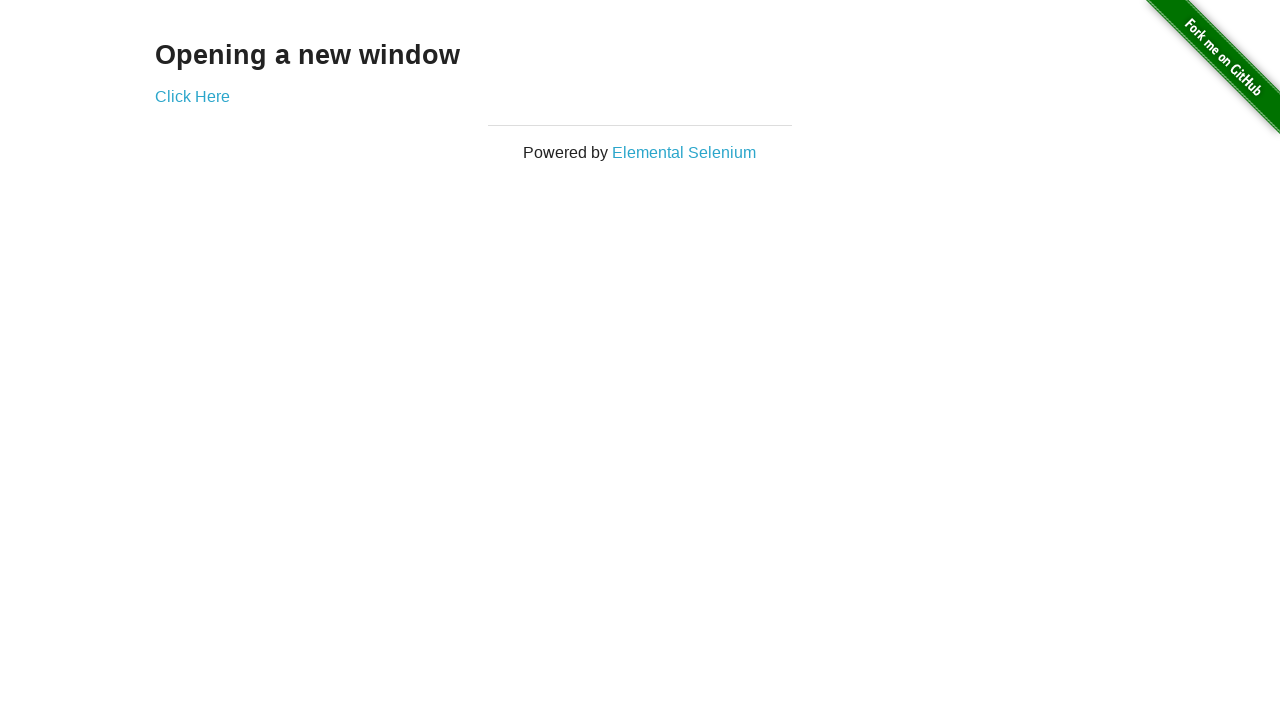

Clicked the modified 'Click Here' link at (192, 96) on text='Click Here'
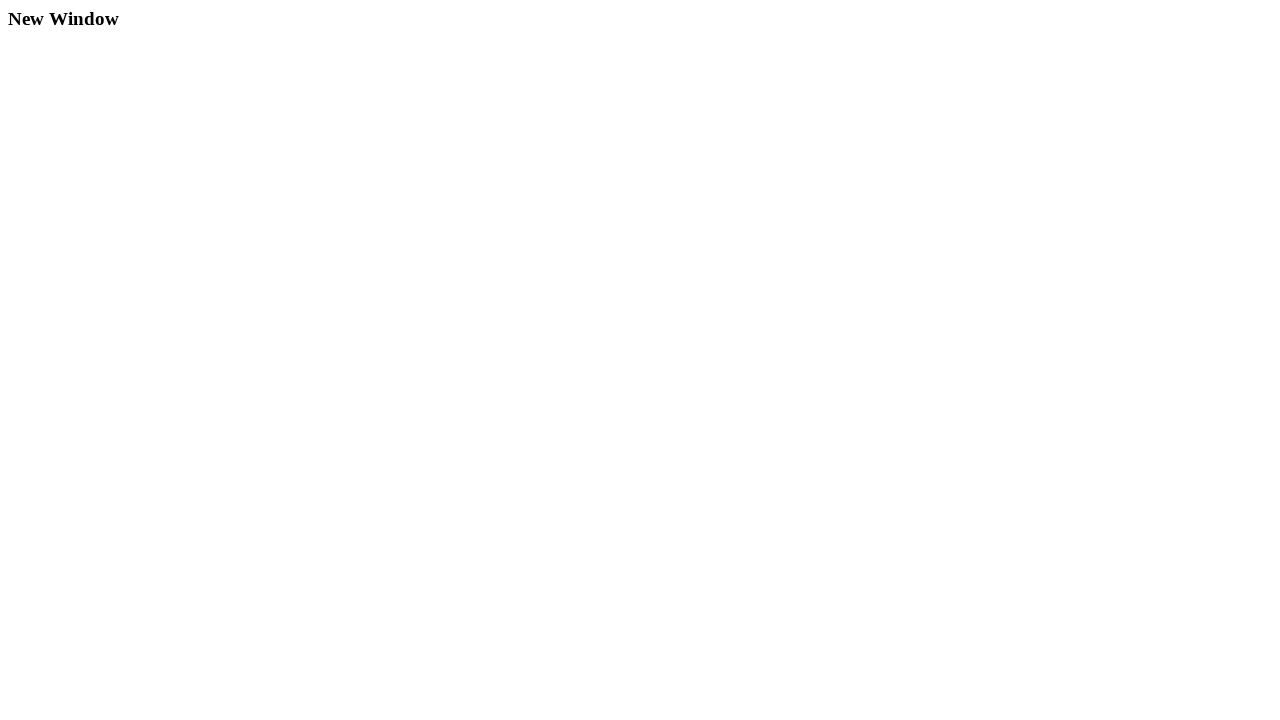

Verified that new window content loaded in same tab with heading 'New Window'
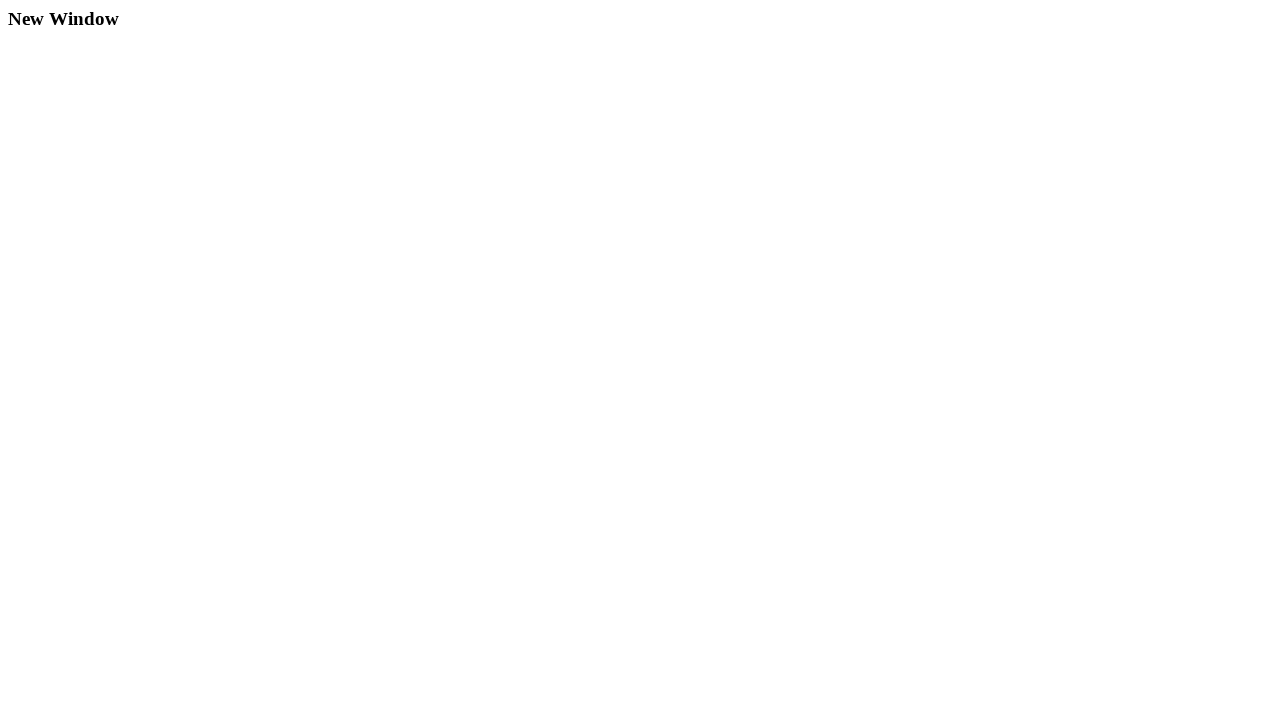

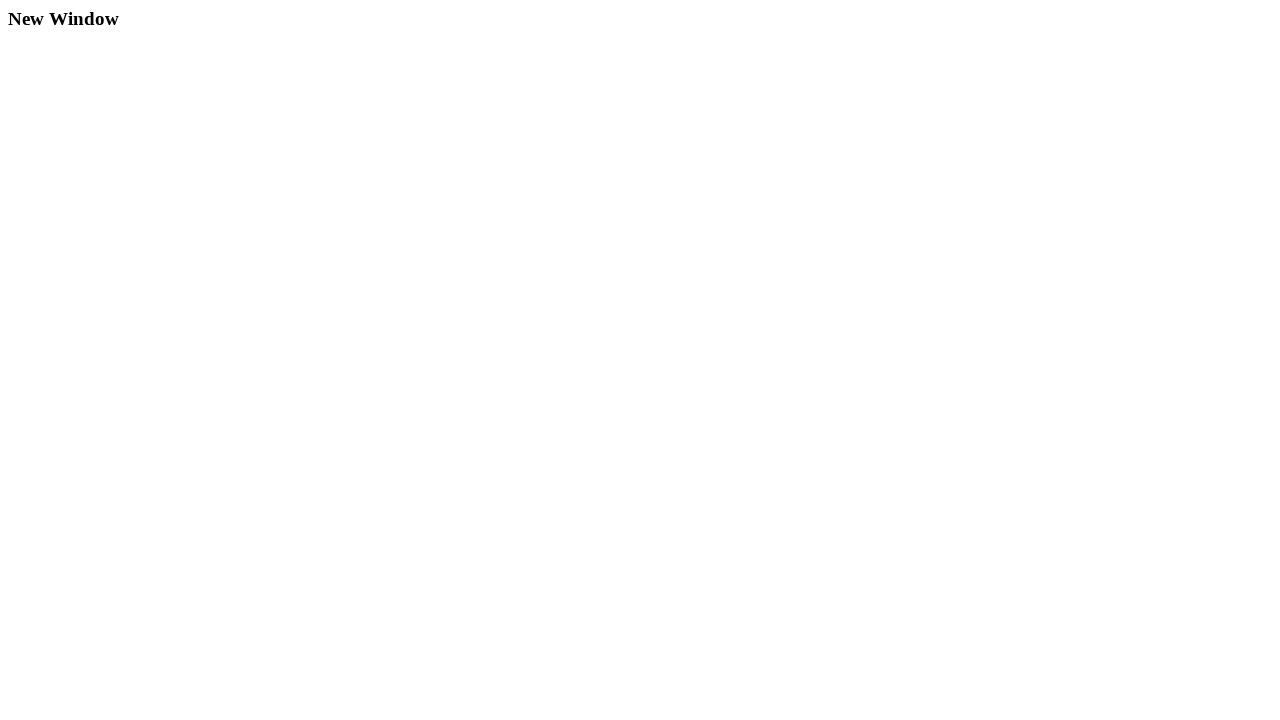